Tests dynamic controls on a page by clicking a checkbox, removing it via button click, then enabling a disabled input field and typing text into it.

Starting URL: https://the-internet.herokuapp.com/dynamic_controls

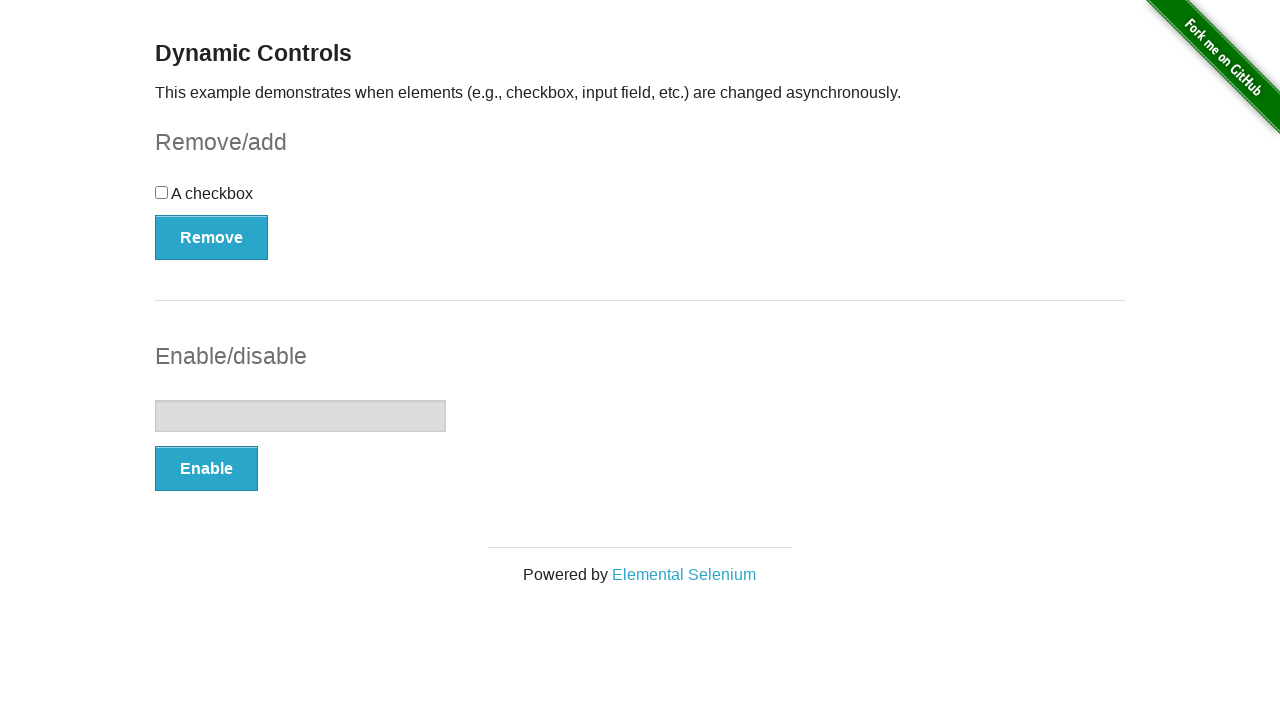

Clicked the checkbox in the checkbox form at (162, 192) on #checkbox-example input
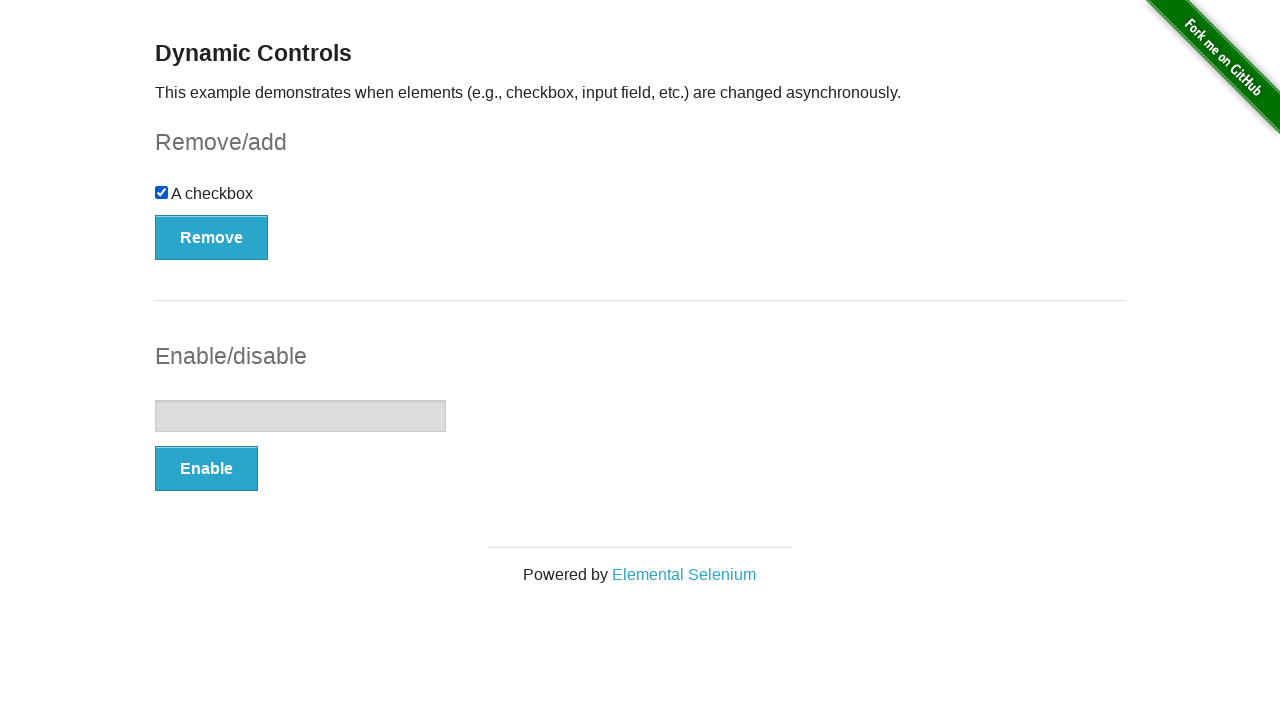

Clicked the Remove button to remove the checkbox at (212, 237) on #checkbox-example button
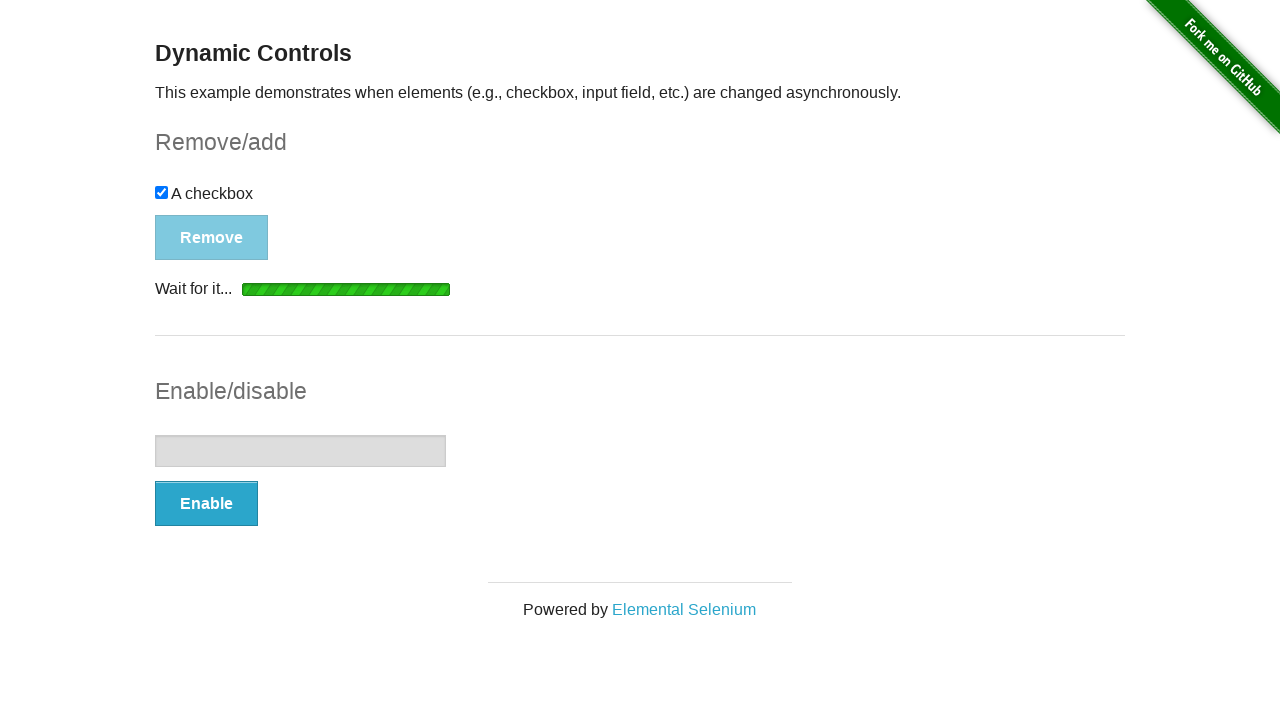

Checkbox was removed and became invisible
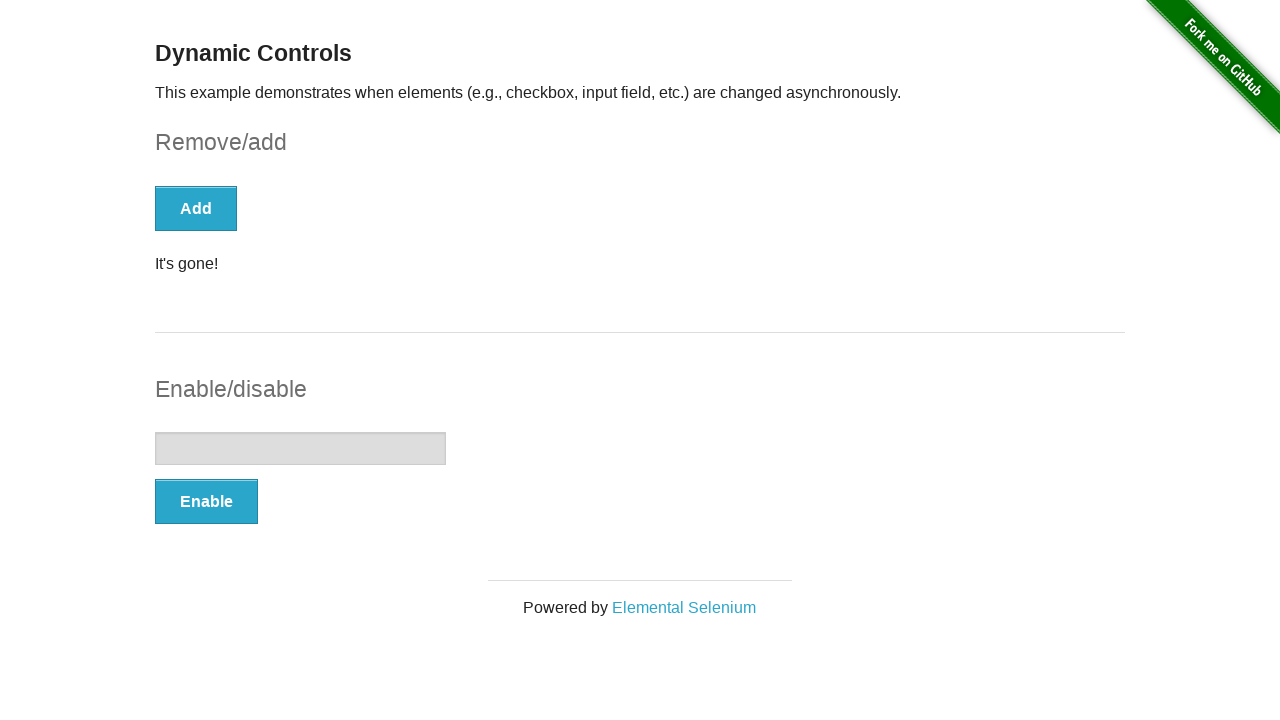

Clicked the Enable button to enable the input field at (206, 501) on #input-example button
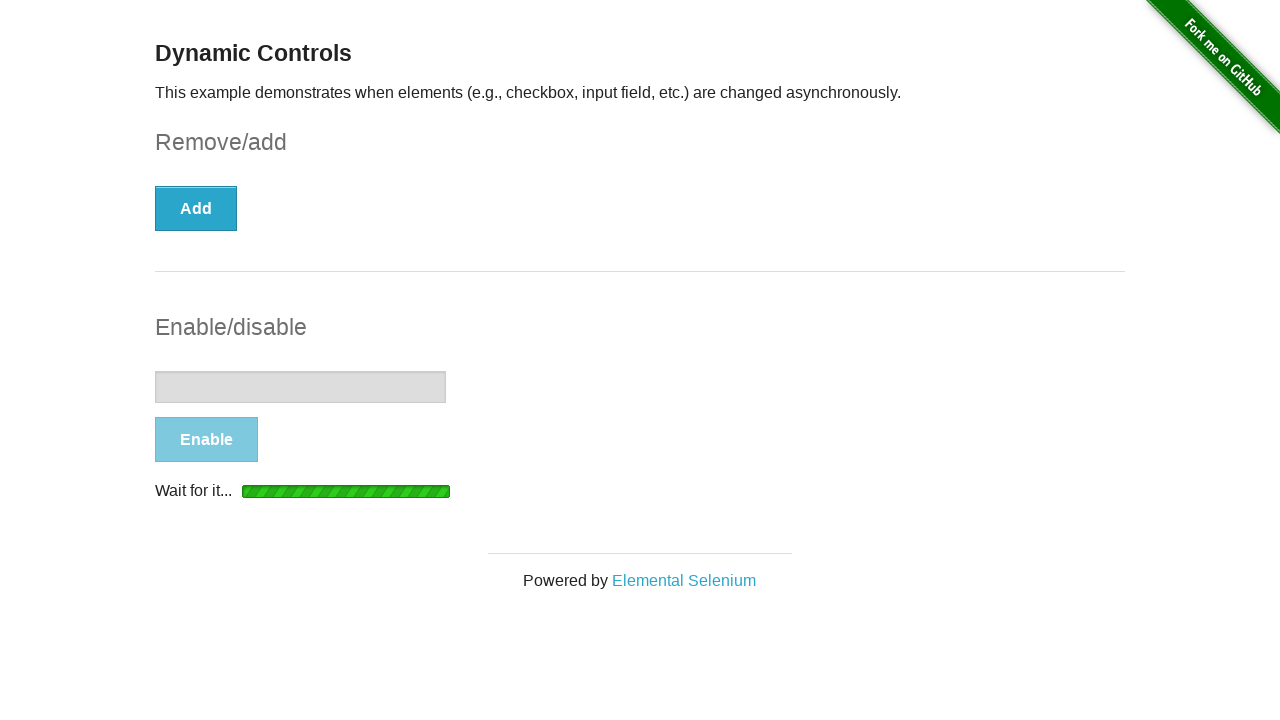

Input field became visible
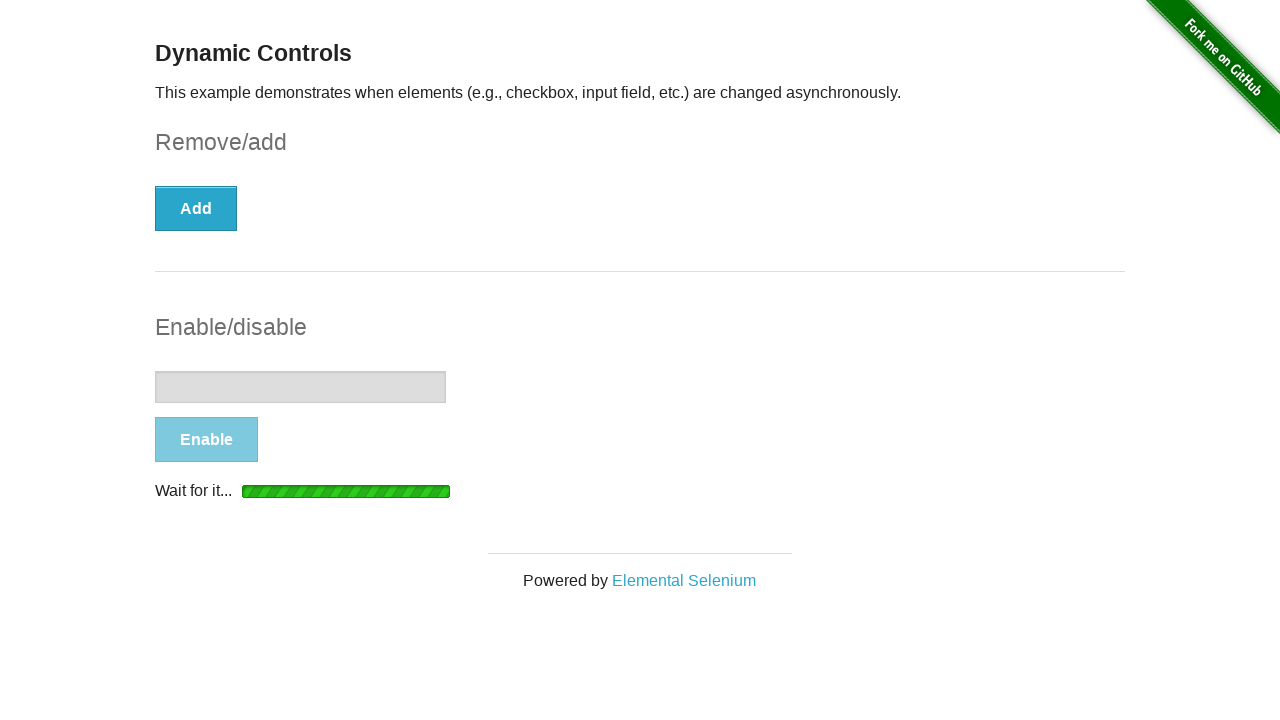

Input field was enabled and is no longer disabled
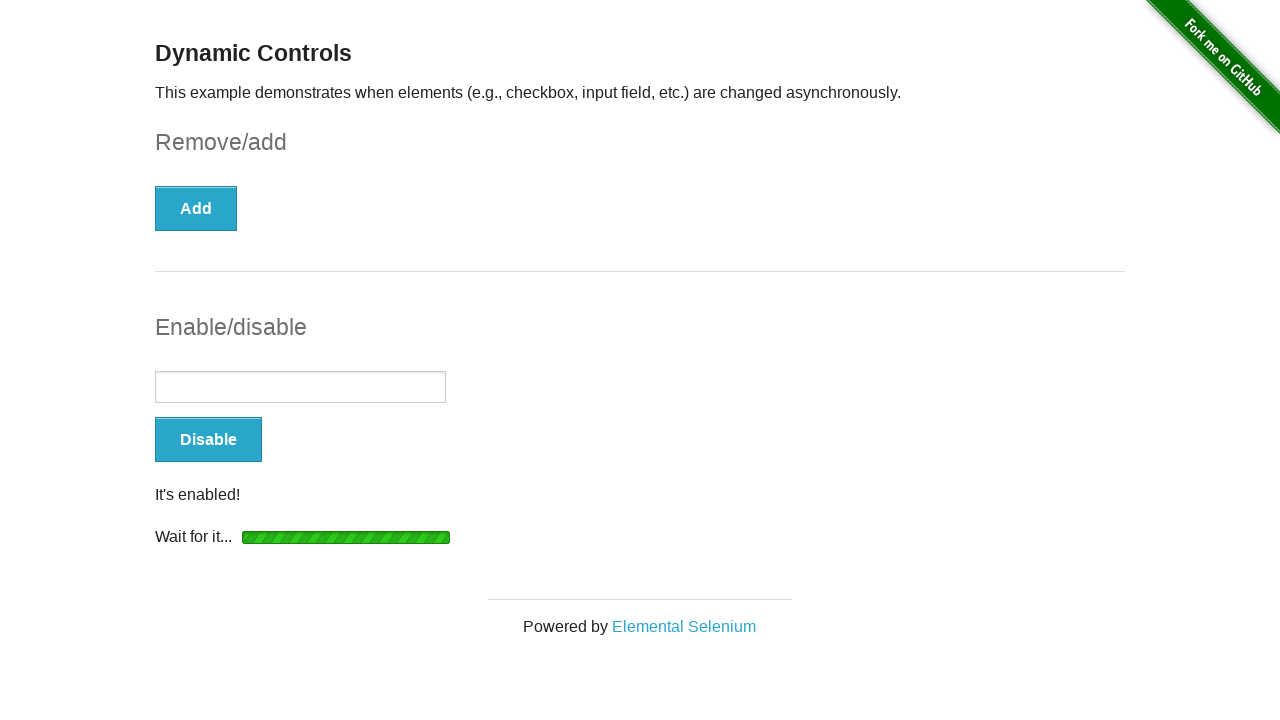

Typed 'Input text!!' into the enabled input field on #input-example input
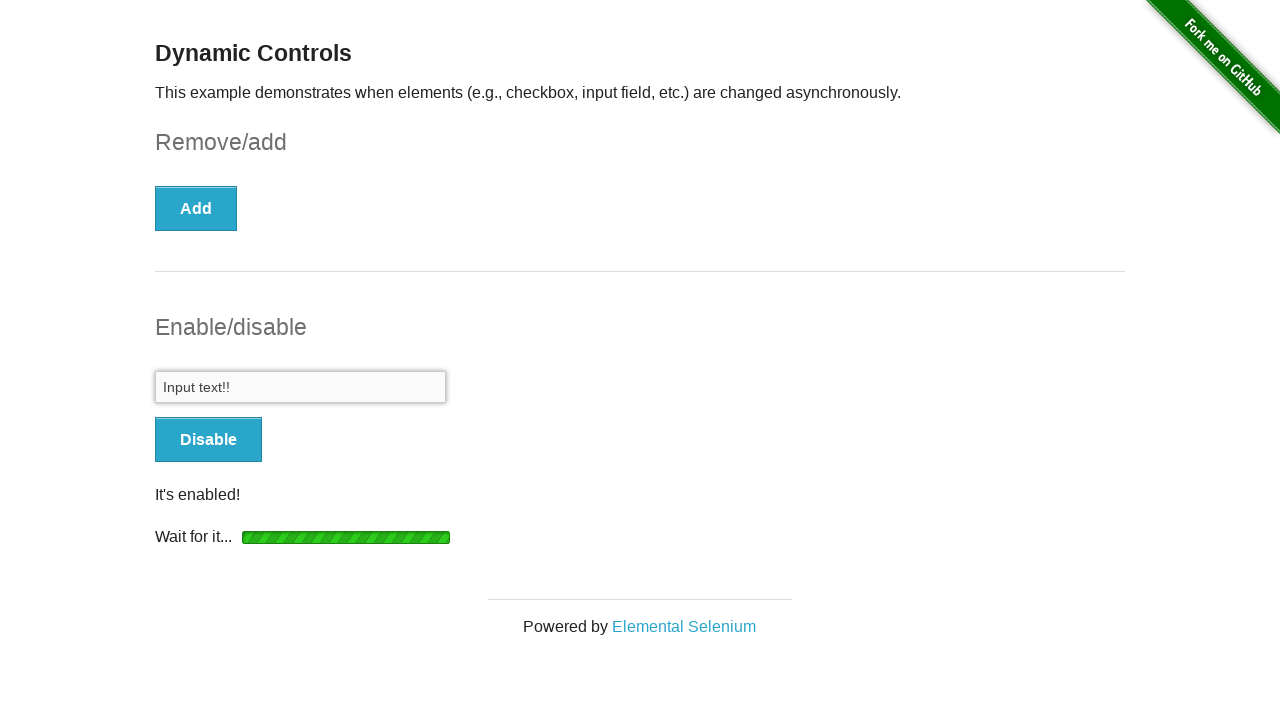

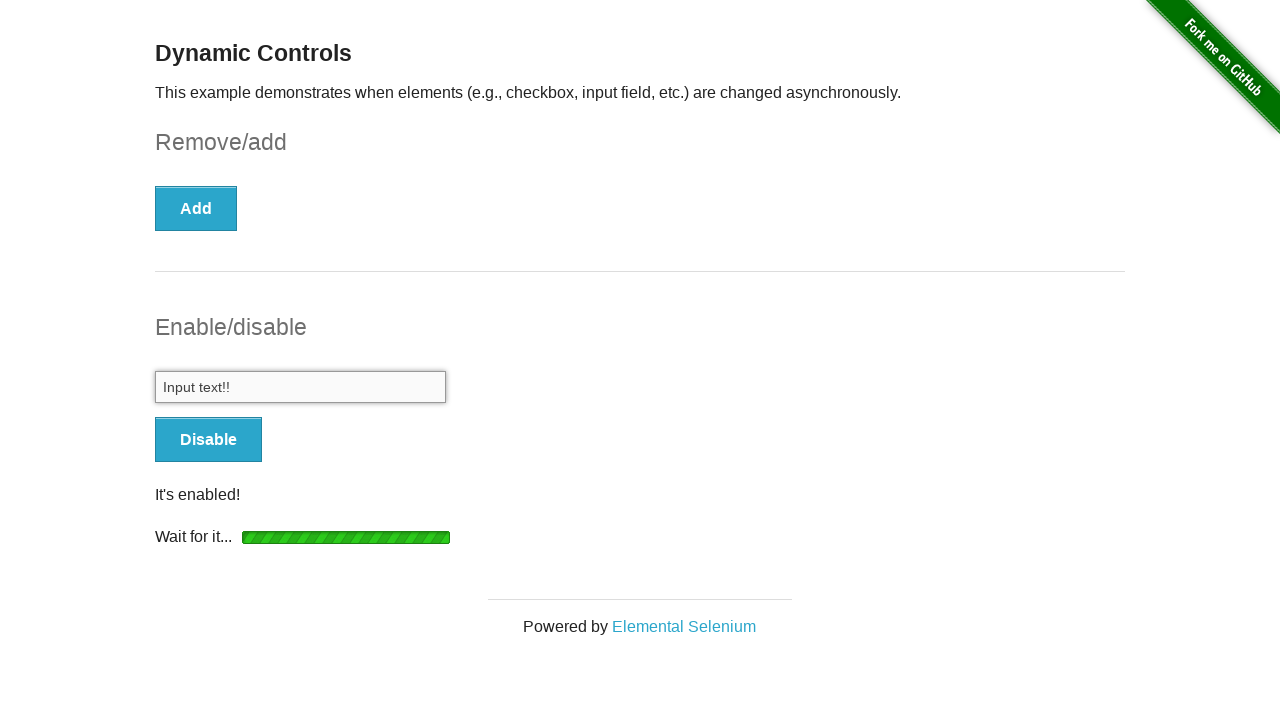